Tests drag and drop functionality by dragging an element and dropping it onto a target

Starting URL: https://jqueryui.com/resources/demos/droppable/default.html

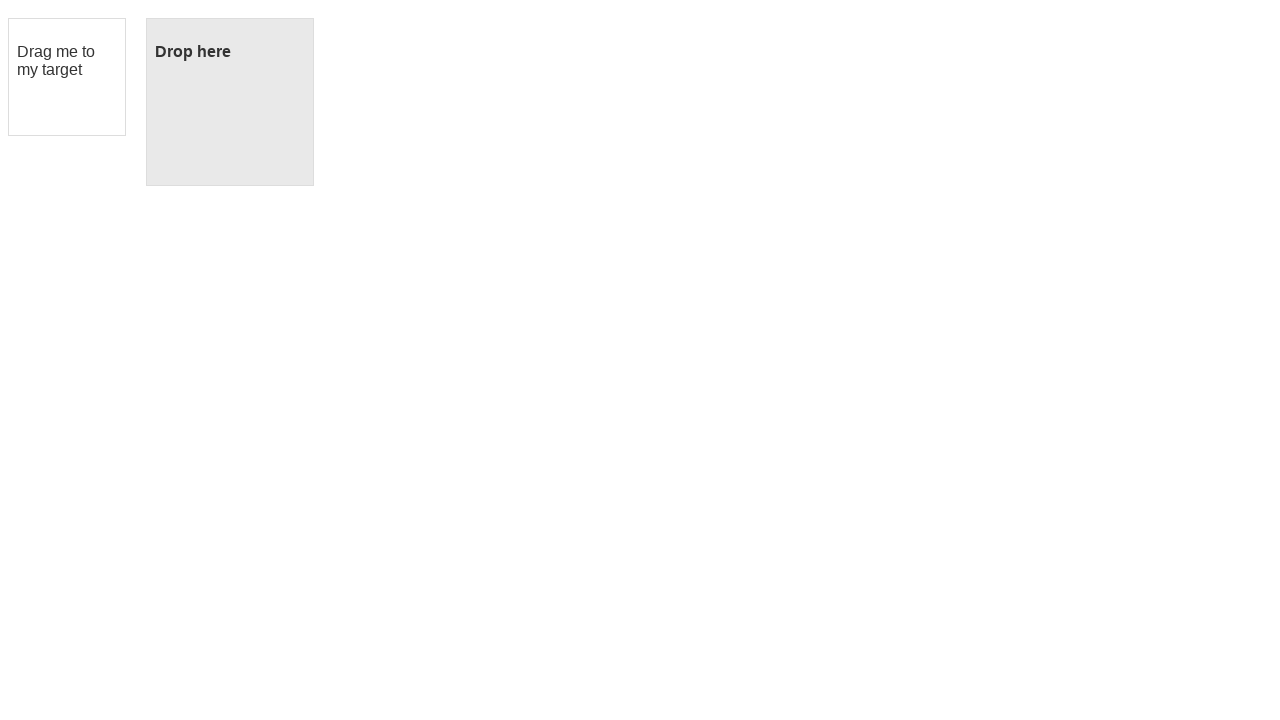

Navigated to jQuery UI droppable demo page
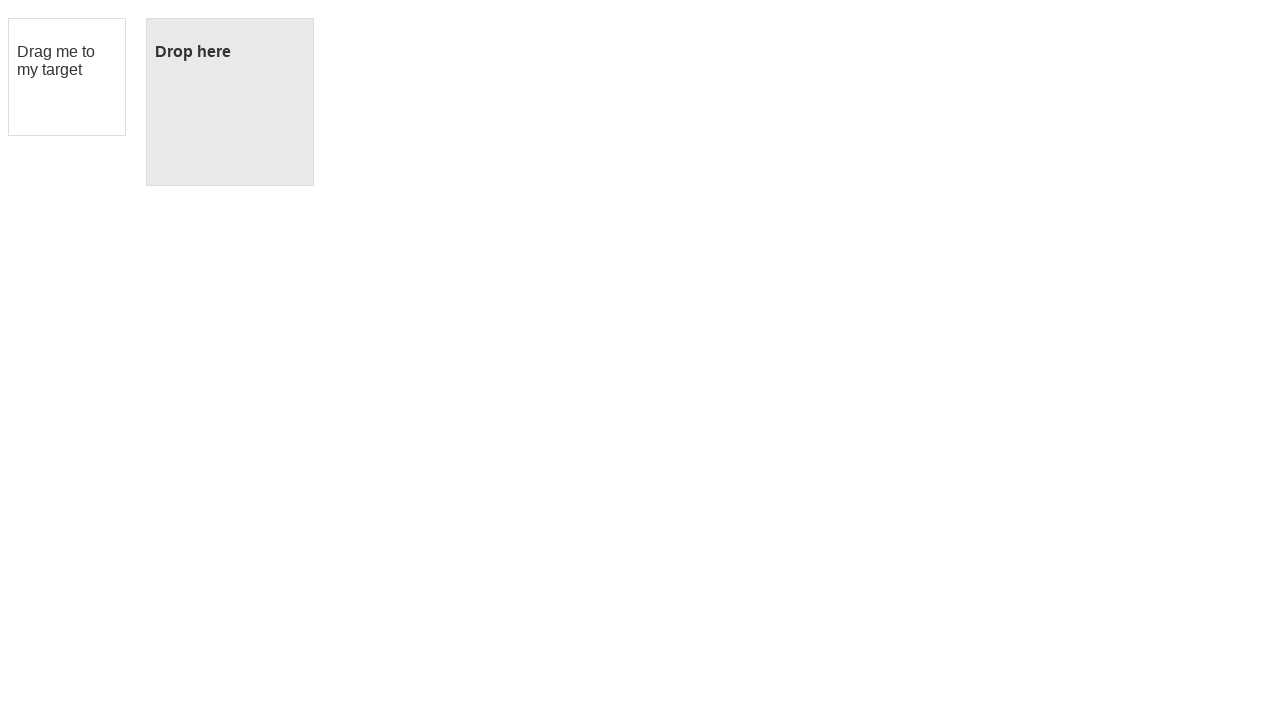

Located draggable element
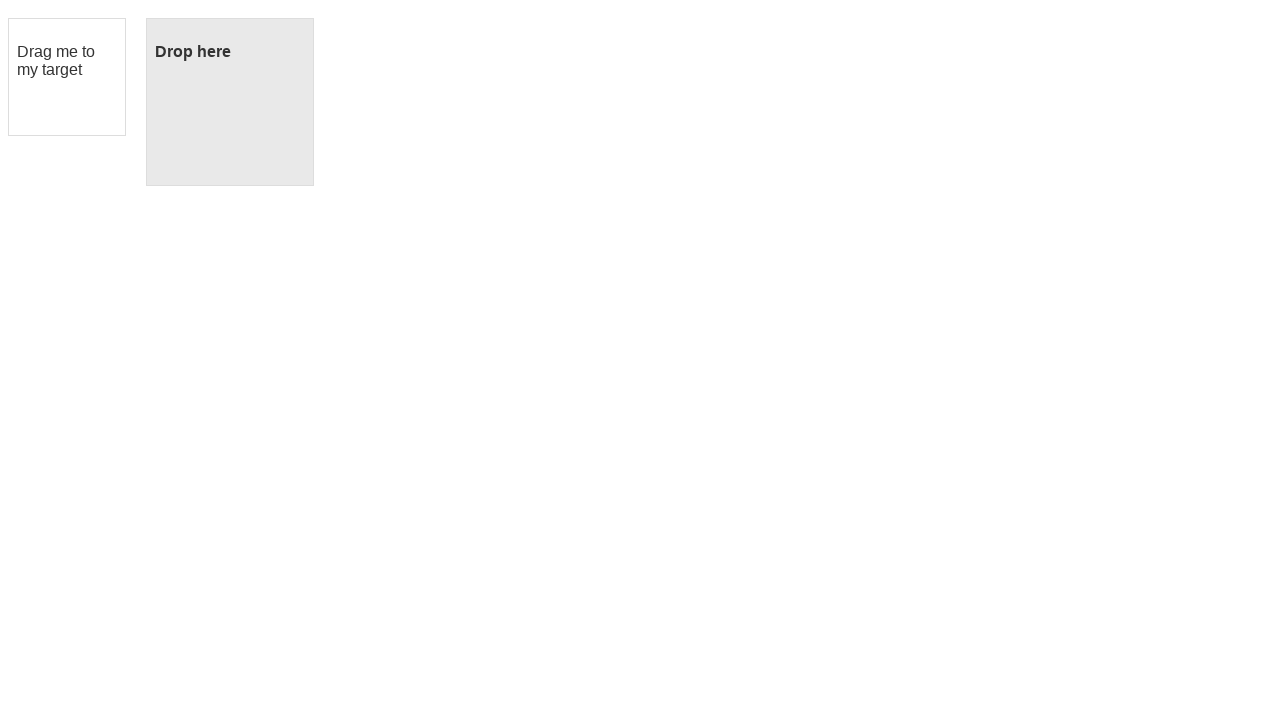

Located droppable target element
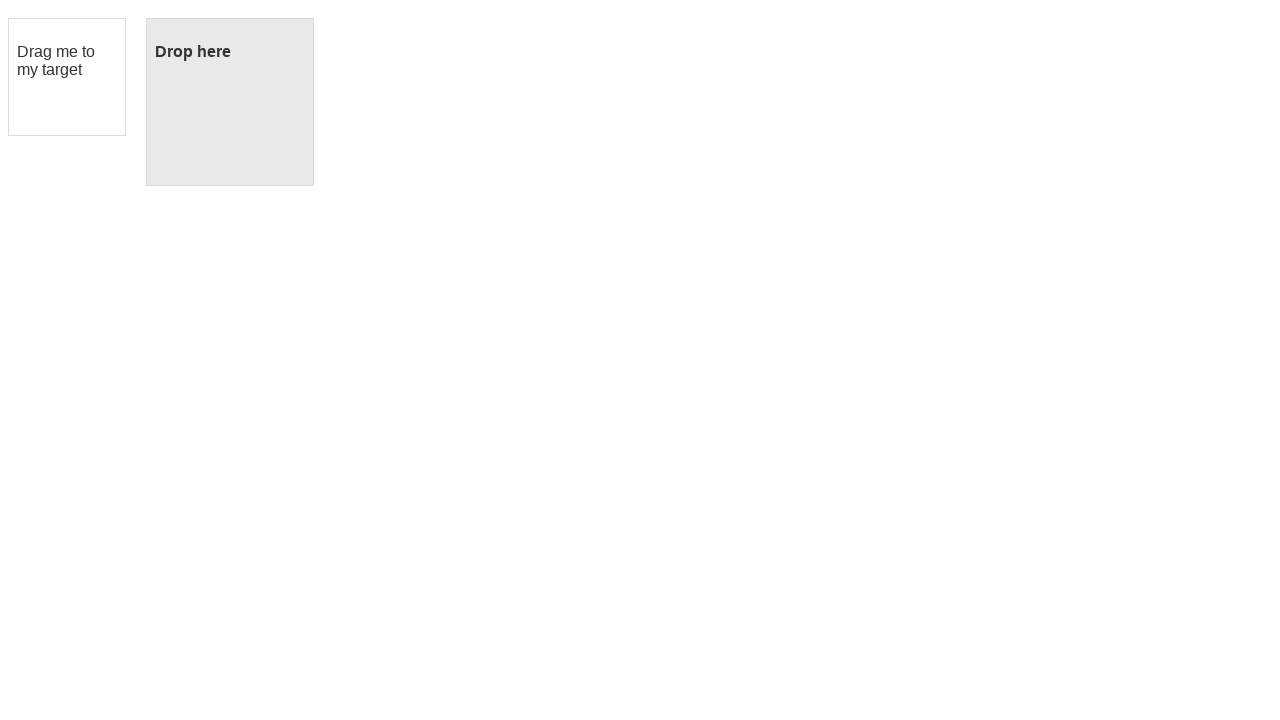

Dragged element onto target and dropped it at (230, 102)
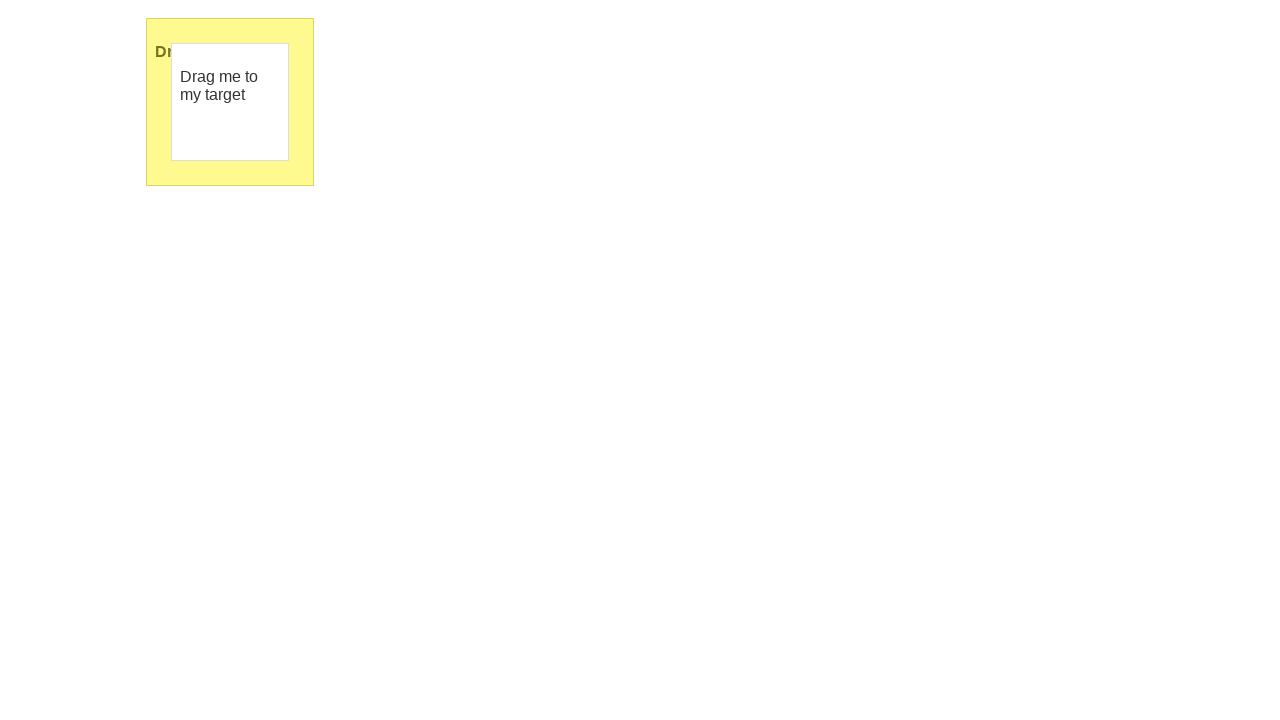

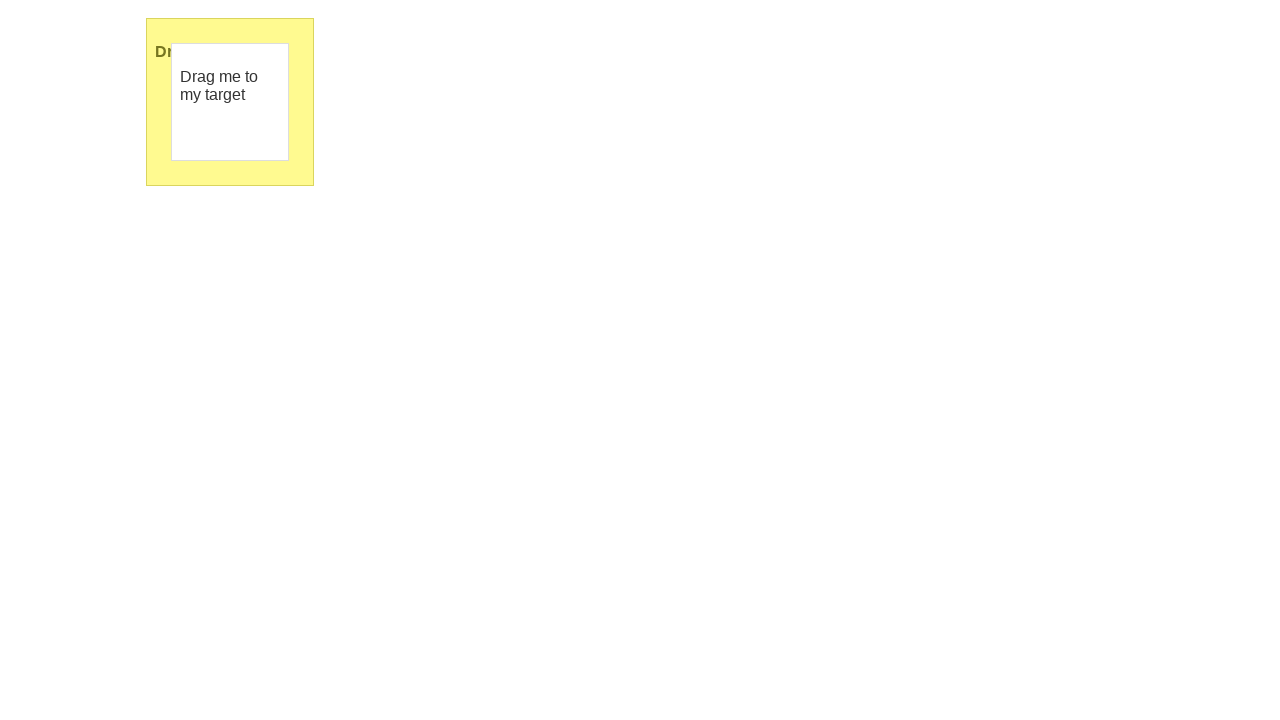